Tests checkbox functionality by navigating to the Checkboxes page, verifying the first checkbox is displayed and enabled, then clicking it to select it and verifying its selected state.

Starting URL: https://the-internet.herokuapp.com/

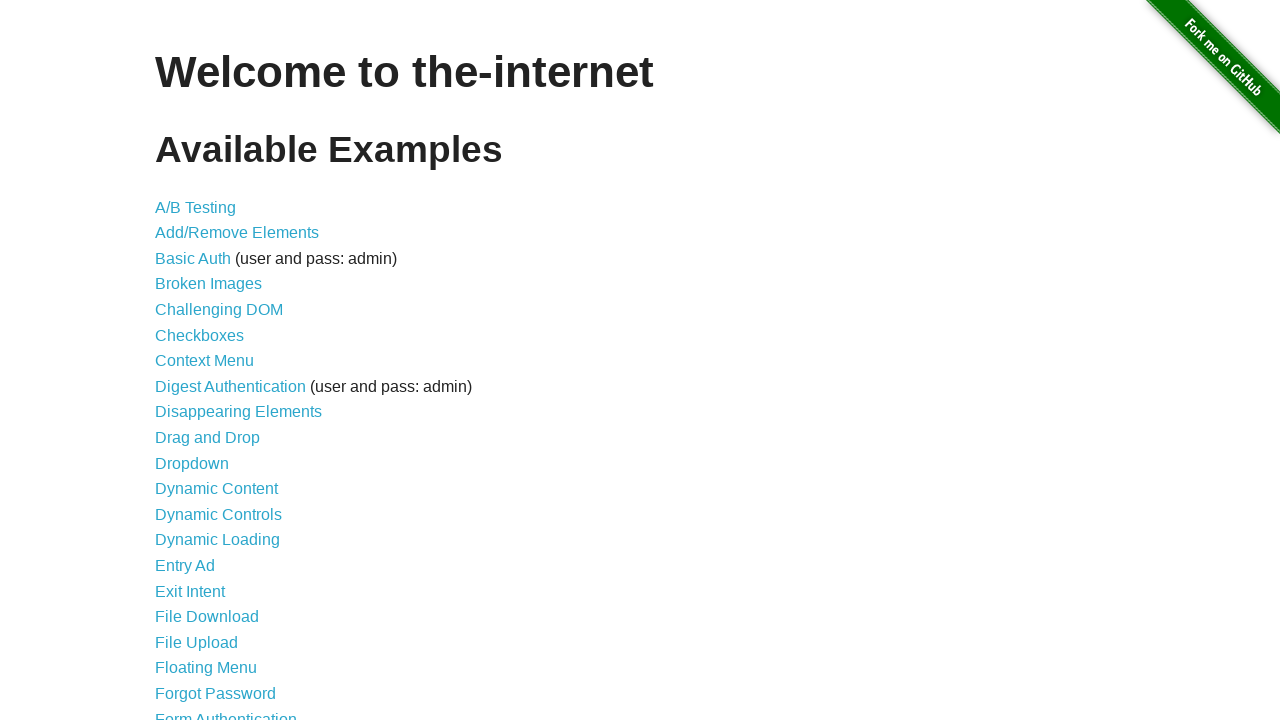

Clicked on Checkboxes link to navigate to checkboxes page at (200, 335) on a:text('Checkboxes')
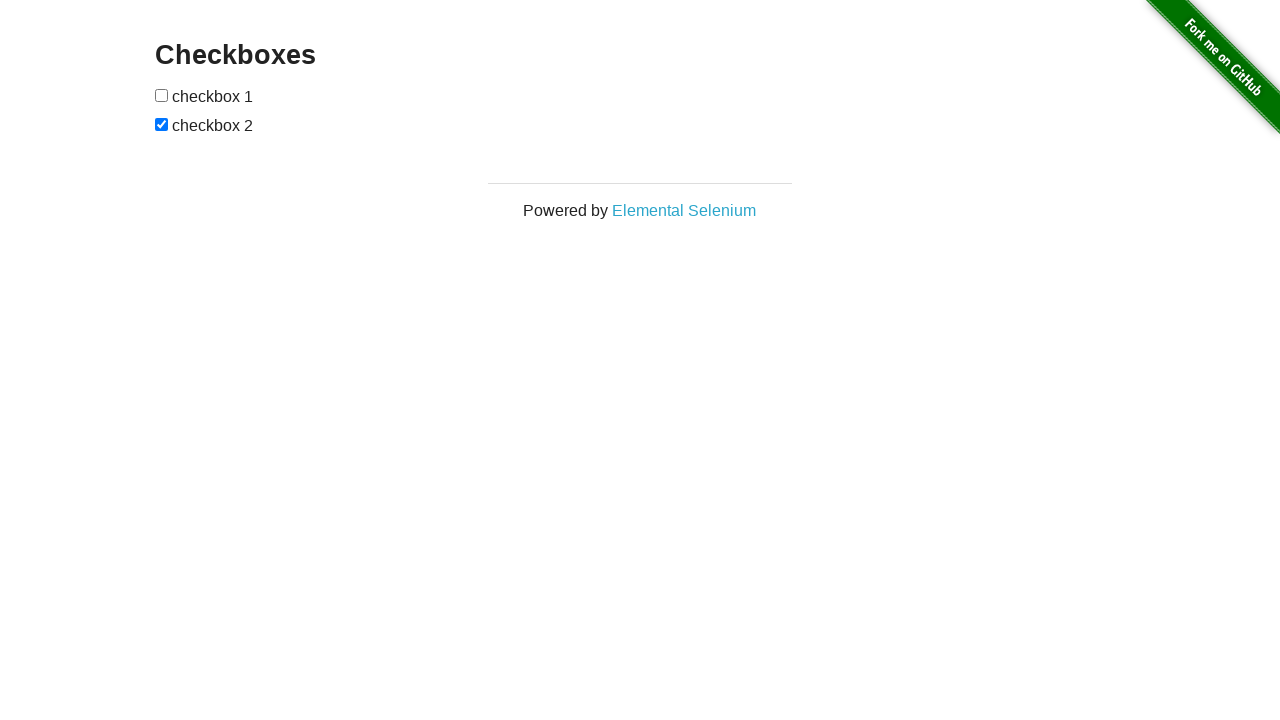

Waited for checkbox to be visible
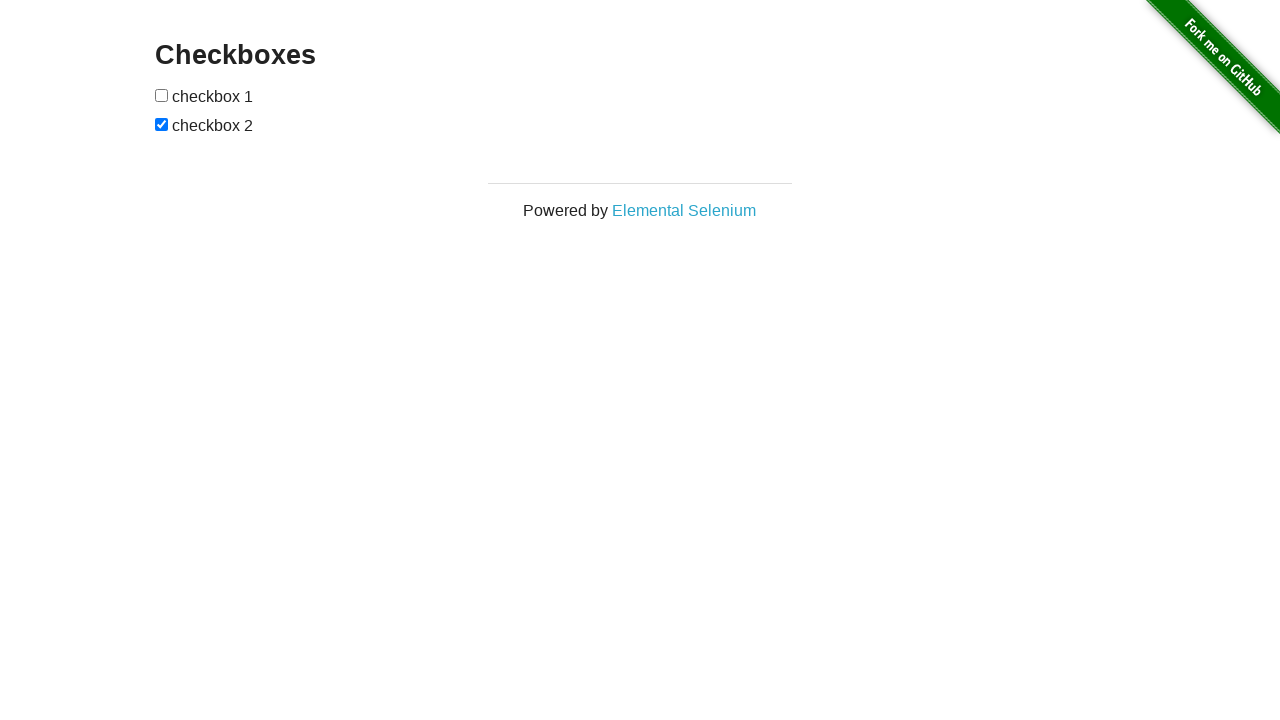

Located the first checkbox element
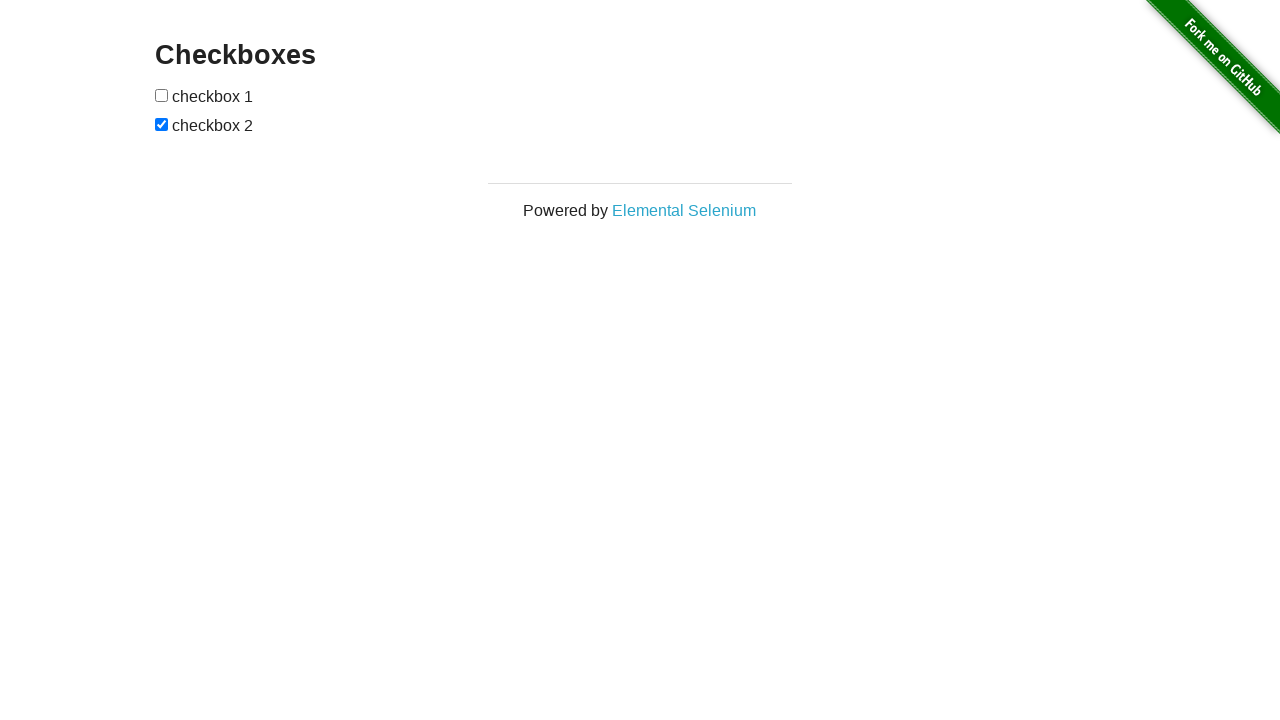

Clicked the first checkbox to select it at (162, 95) on input[type='checkbox'] >> nth=0
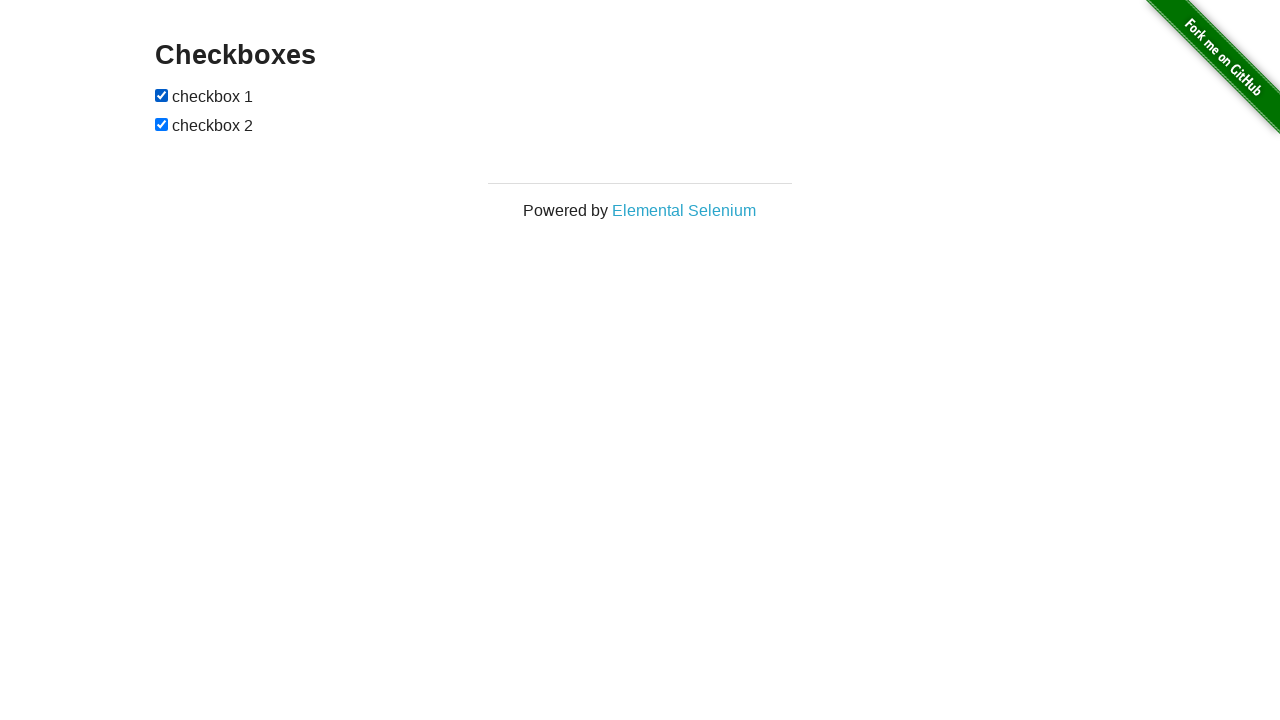

Verified the first checkbox is now selected
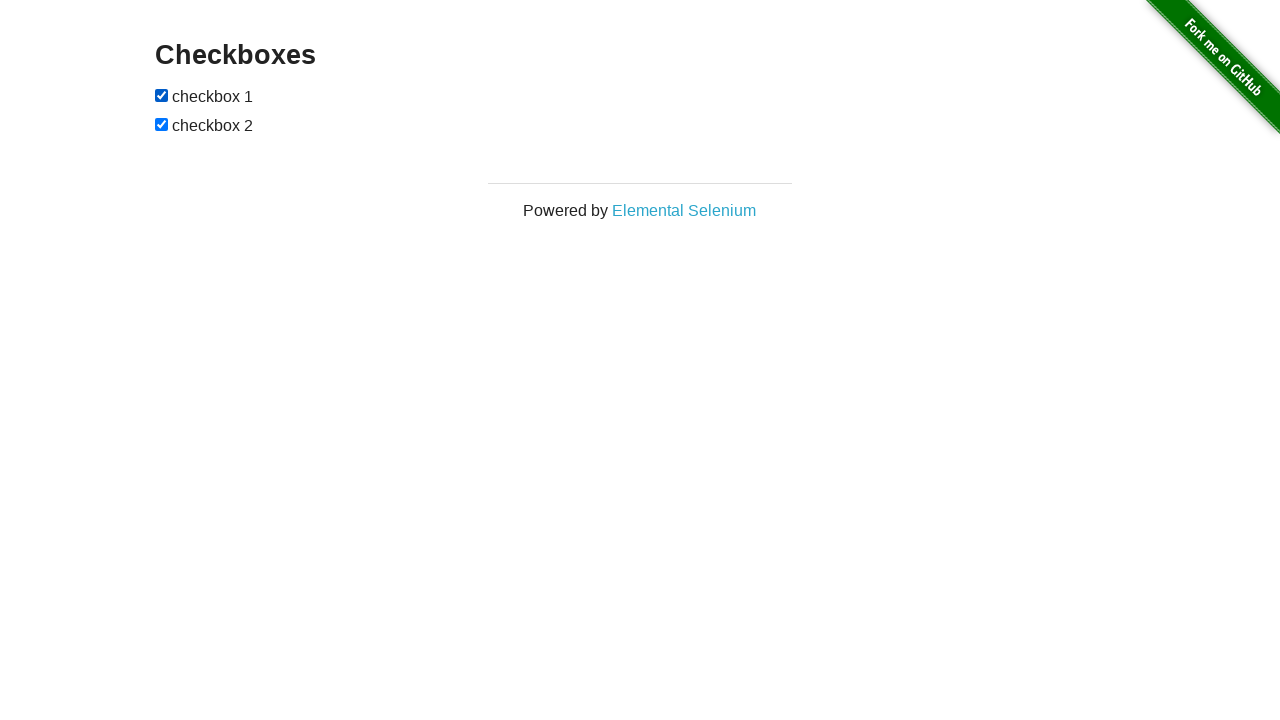

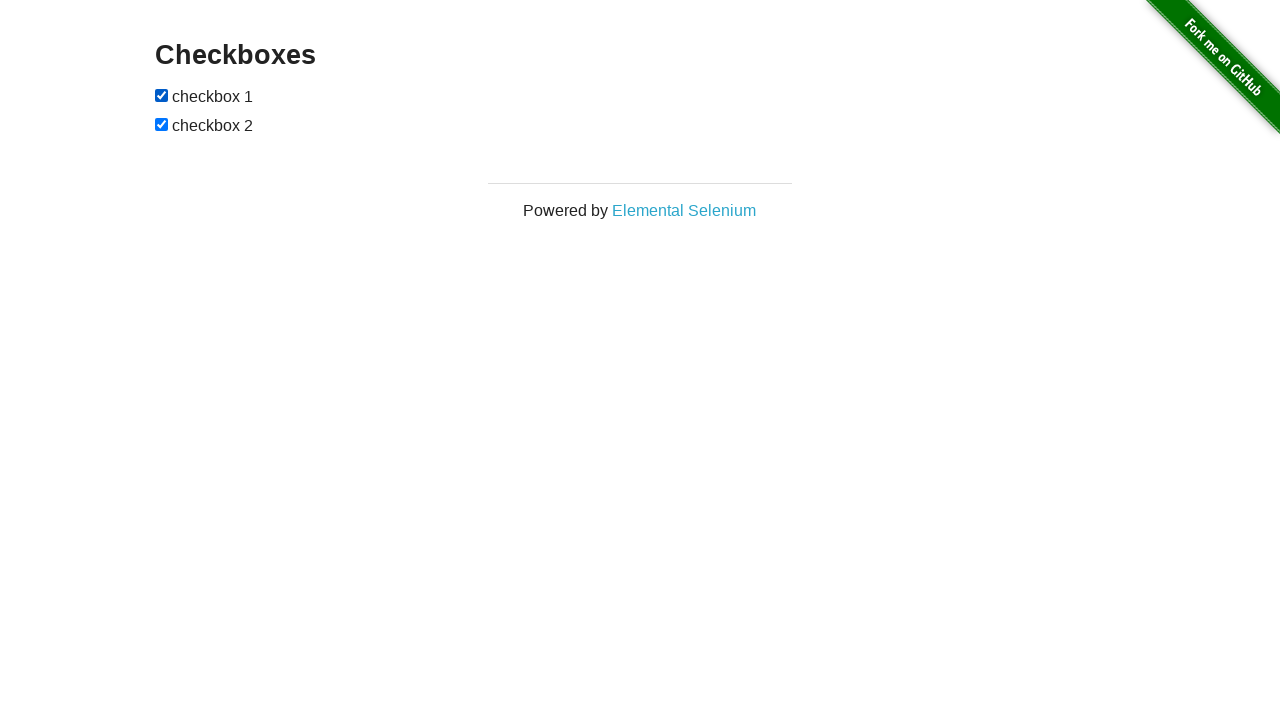